Tests JavaScript alert handling by clicking a button to trigger an alert, accepting it, and verifying the result message is displayed on the page.

Starting URL: http://the-internet.herokuapp.com/javascript_alerts

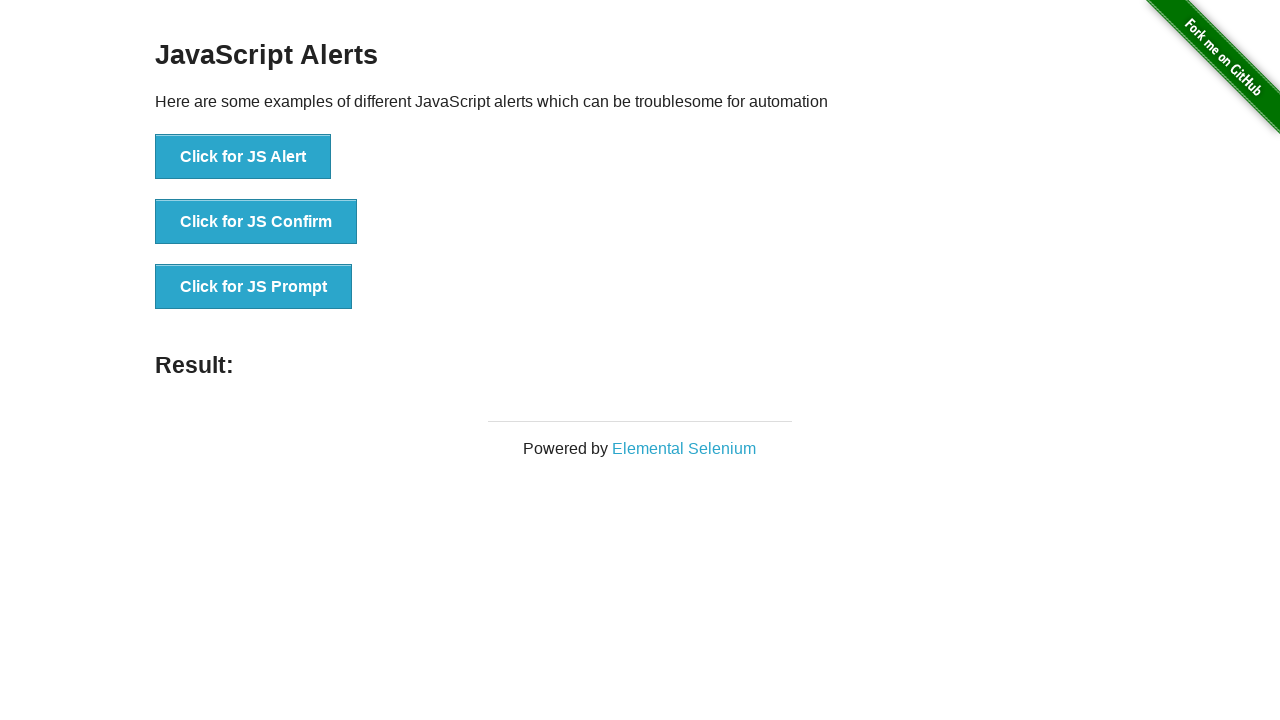

Clicked the first button to trigger JavaScript alert at (243, 157) on ul > li:nth-child(1) > button
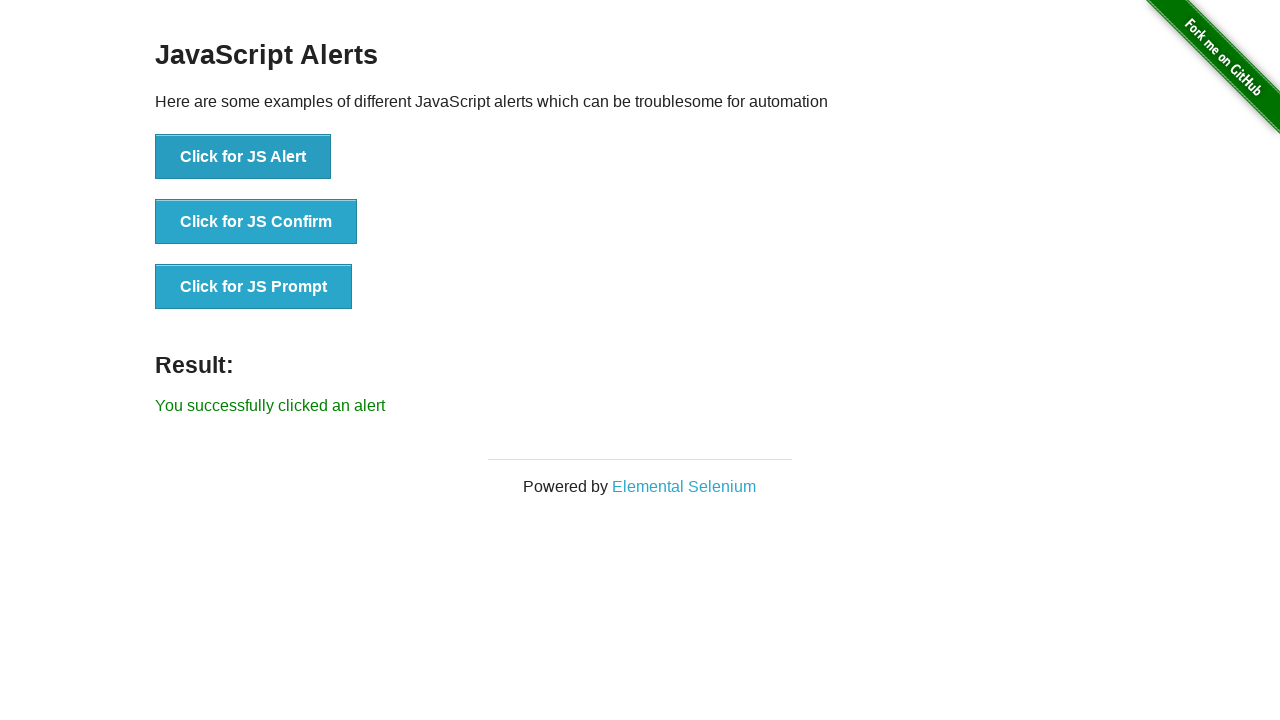

Set up dialog handler to accept alerts
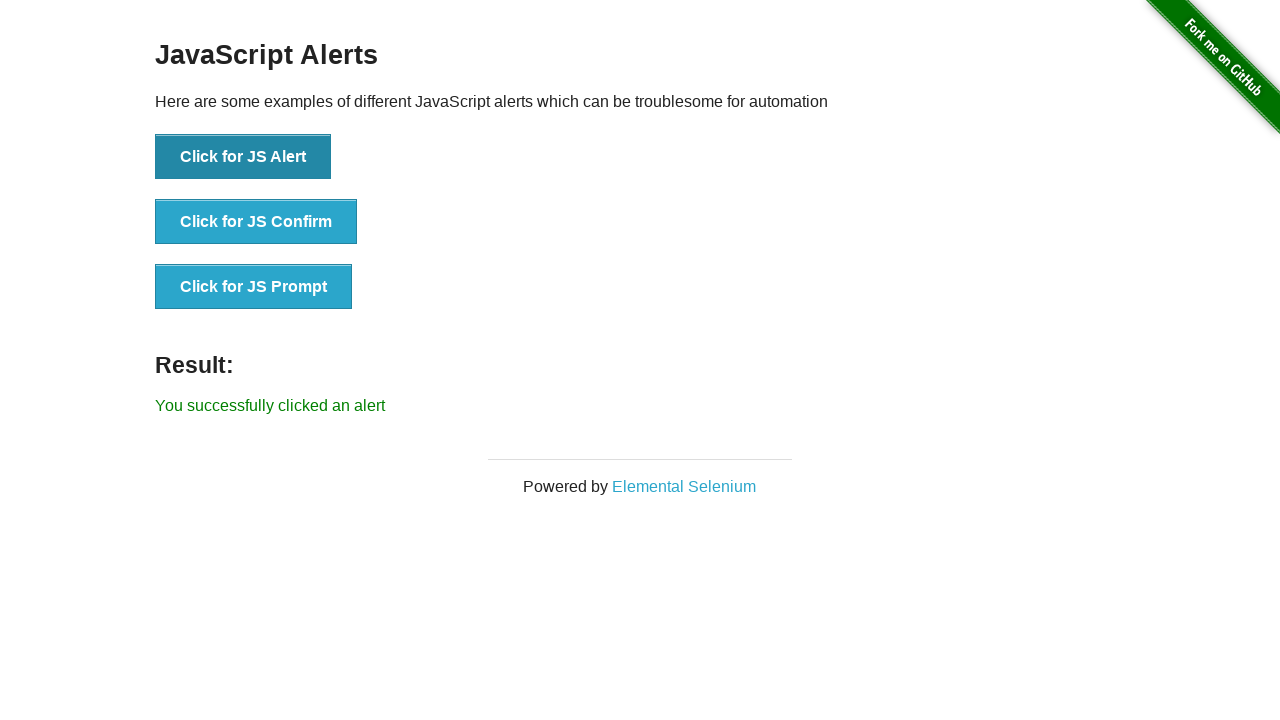

Clicked the first button again to trigger alert with handler ready at (243, 157) on ul > li:nth-child(1) > button
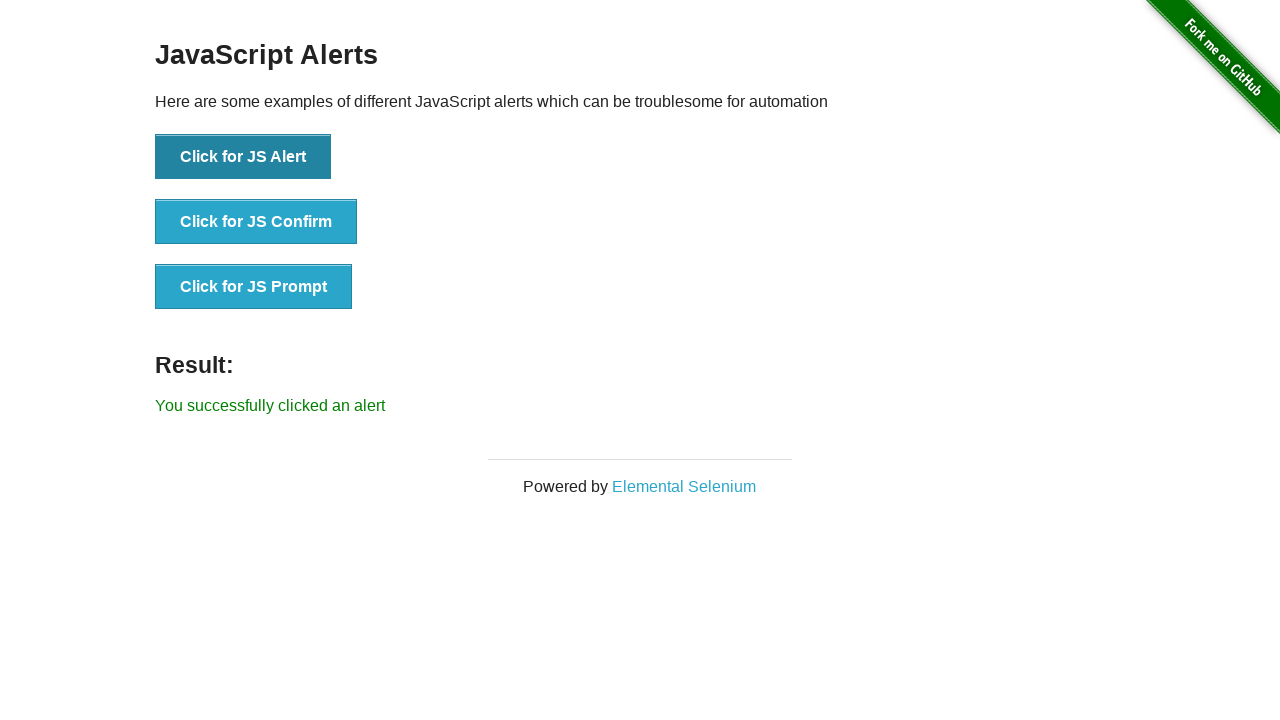

Retrieved result message from the page
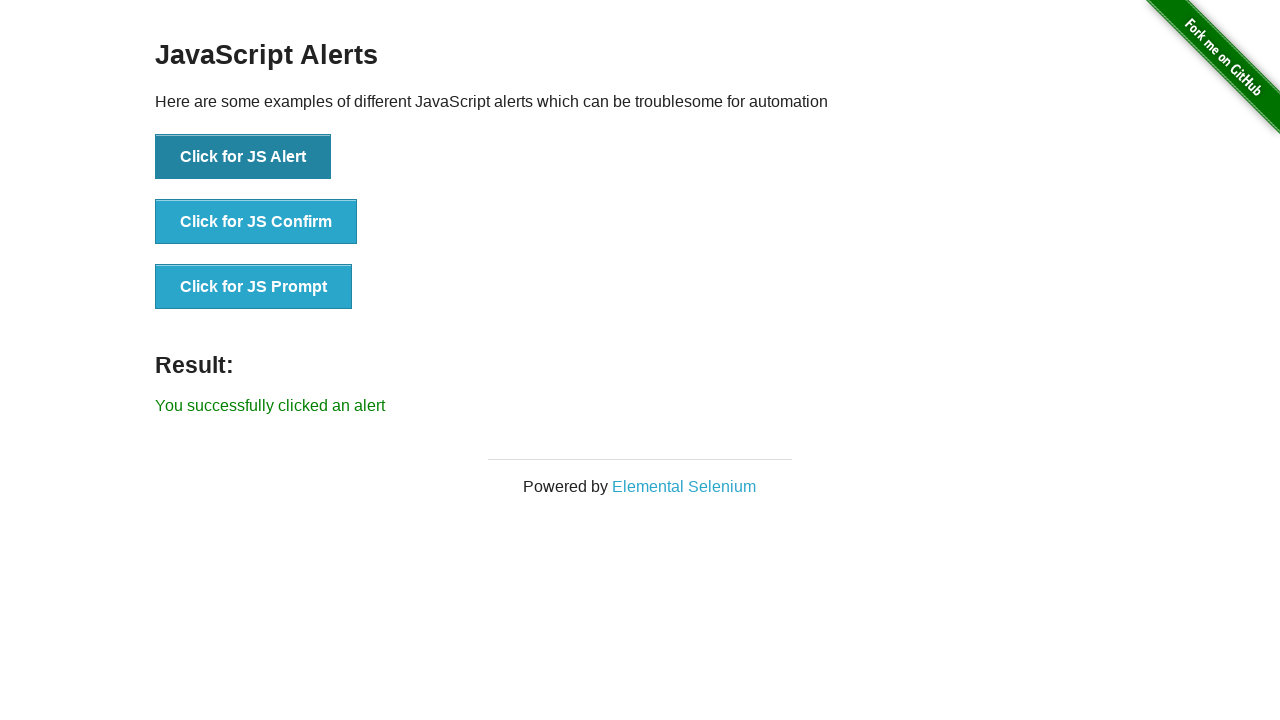

Verified result message is 'You successfully clicked an alert'
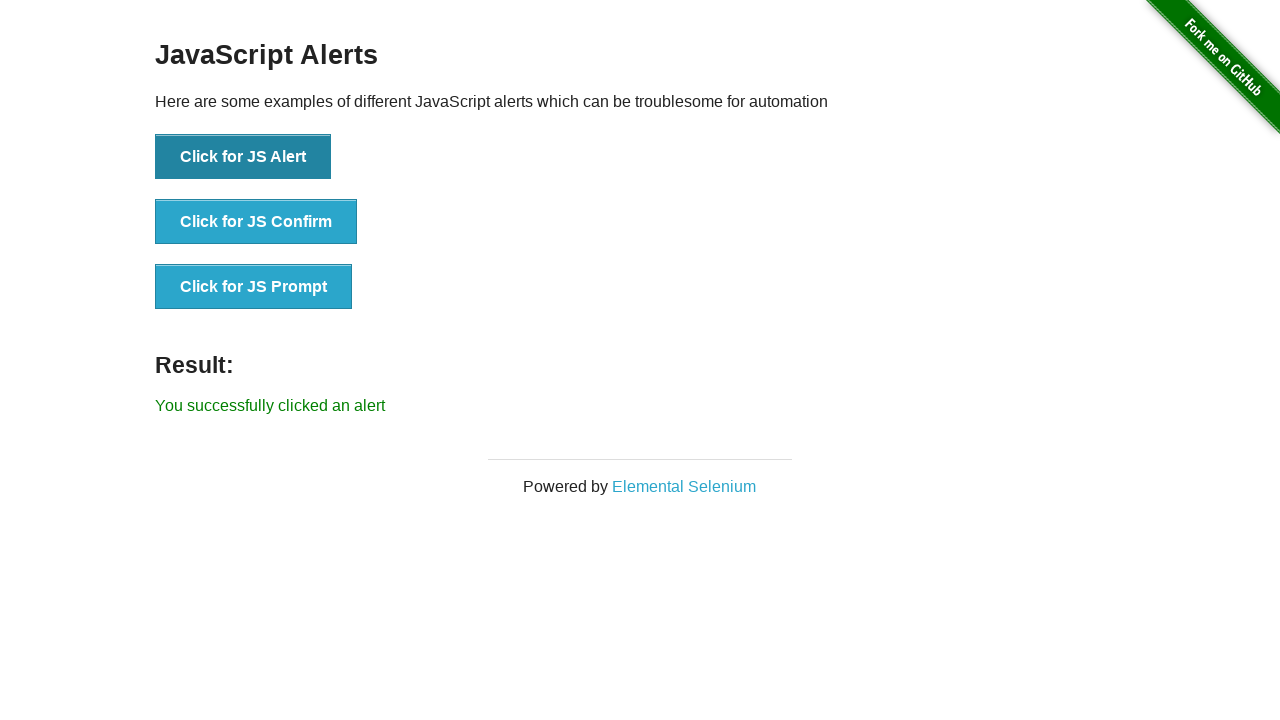

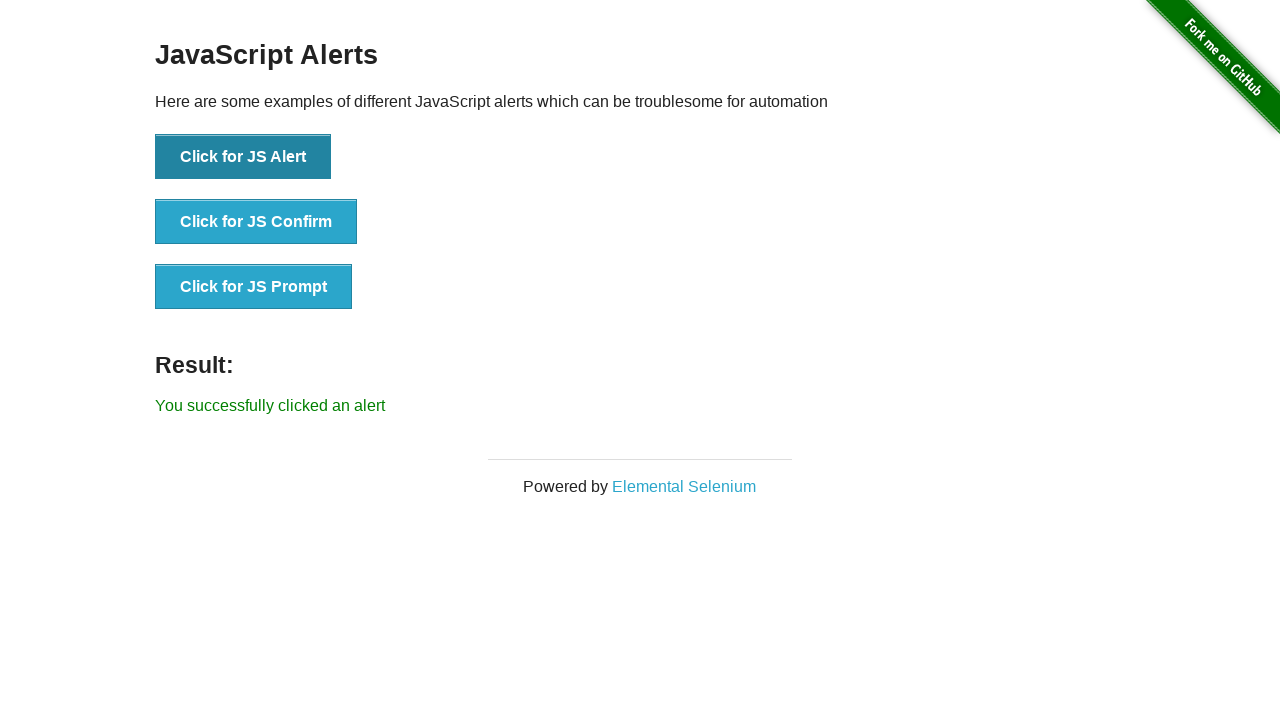